Tests that submitting the login form with both username and password fields empty displays the error message "Epic sadface: Username is required"

Starting URL: https://www.saucedemo.com

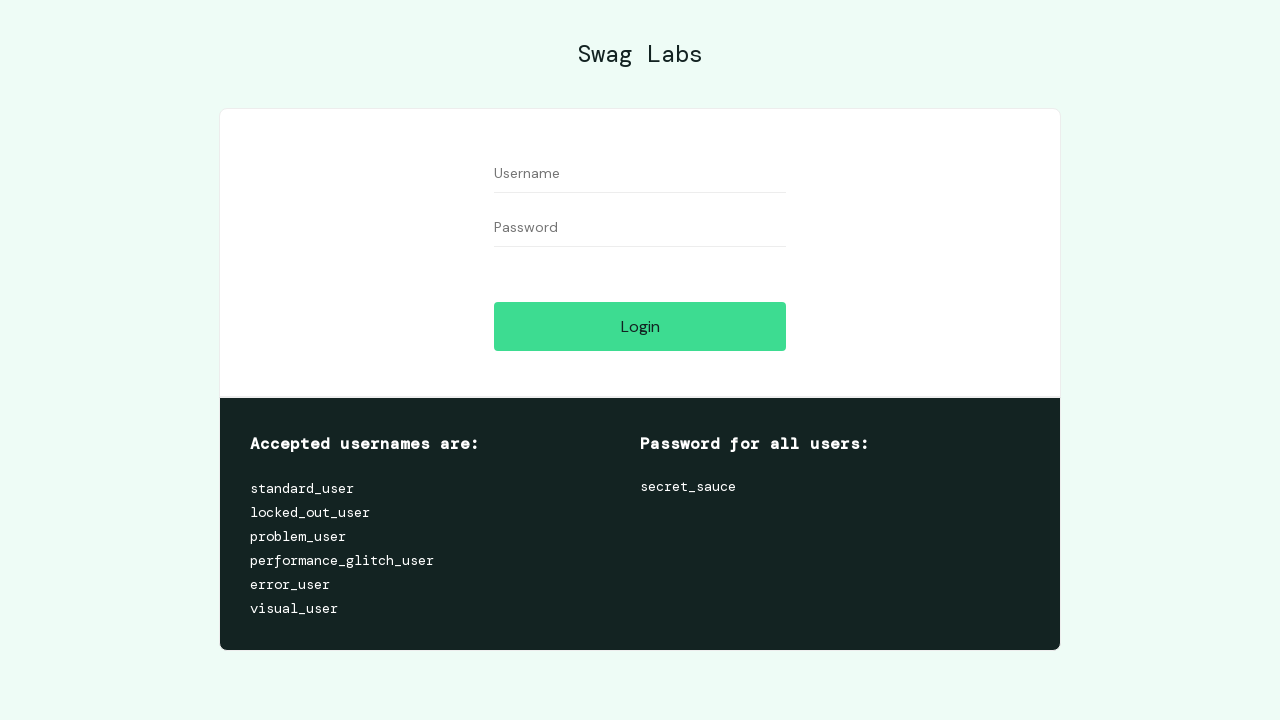

Username input field is visible
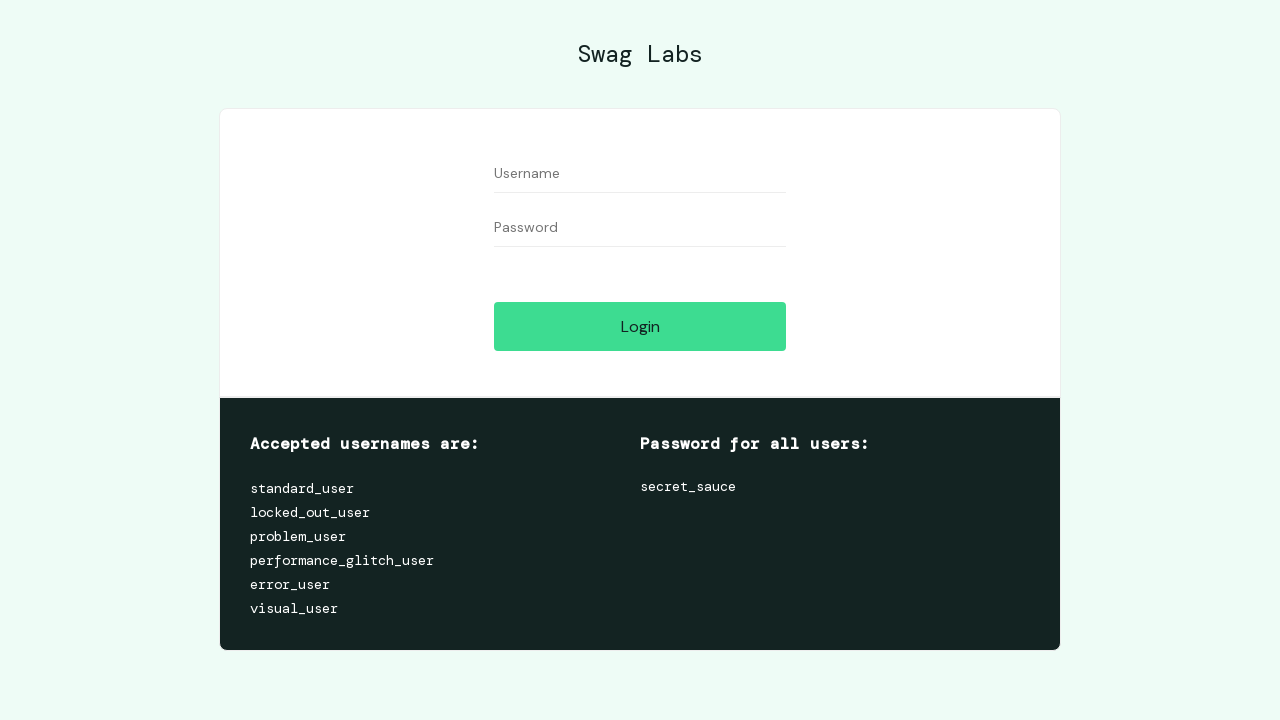

Password input field is visible
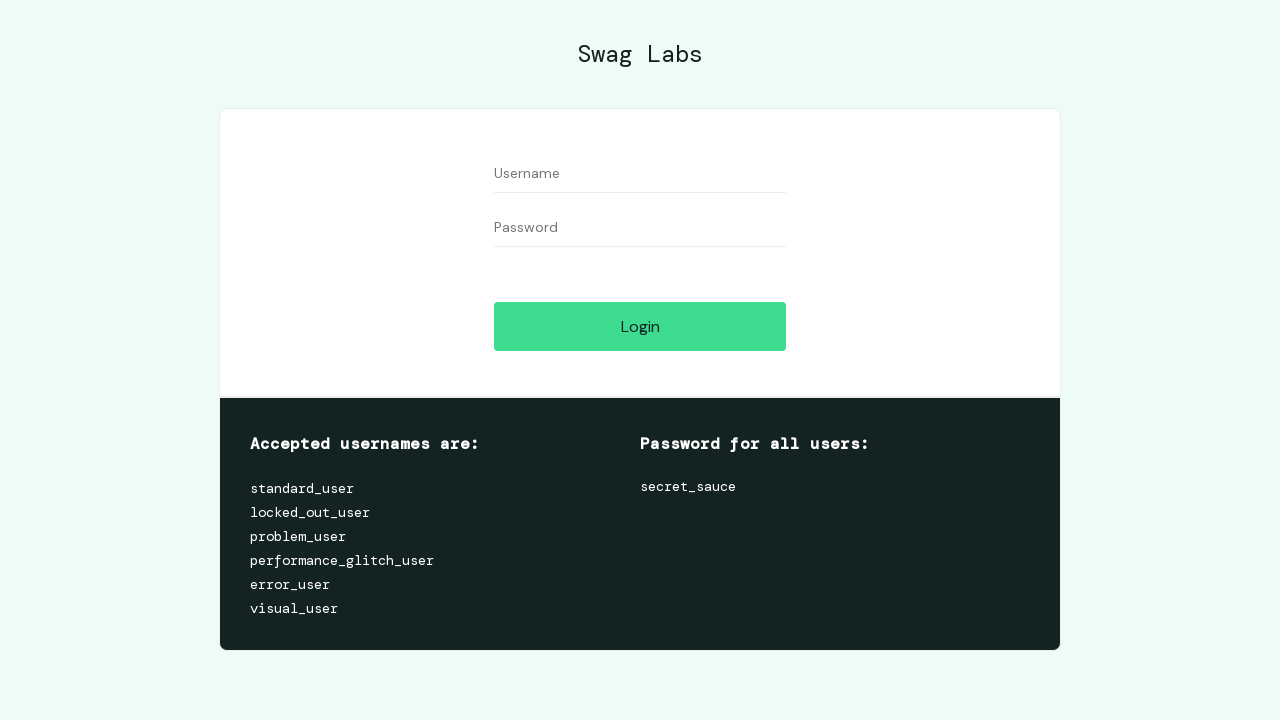

Clicked login button with both username and password fields empty at (640, 326) on #login-button
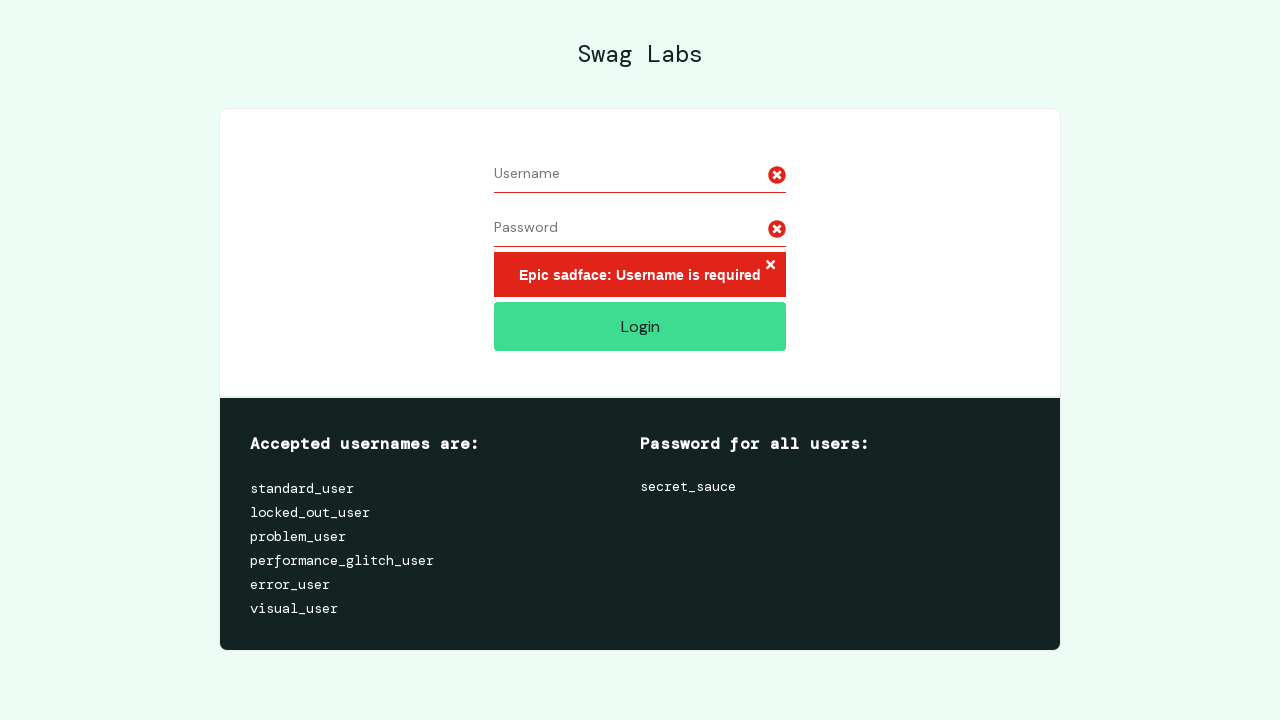

Error message 'Epic sadface: Username is required' is displayed
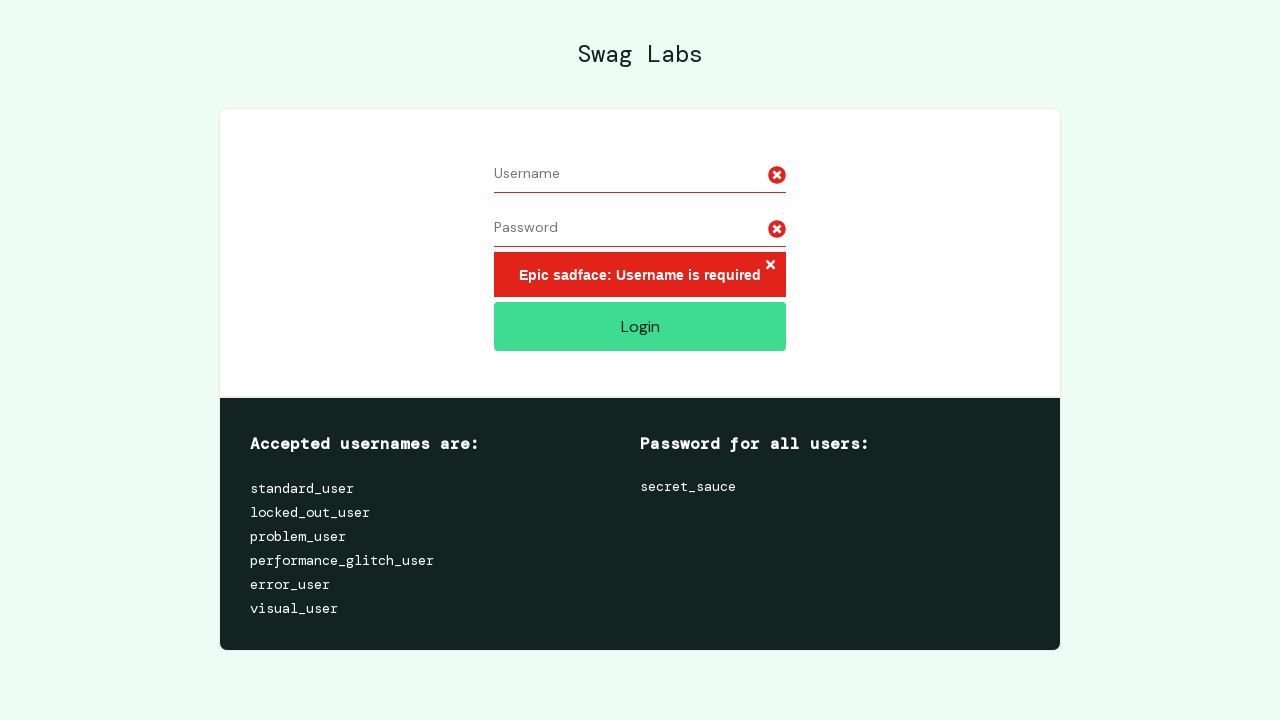

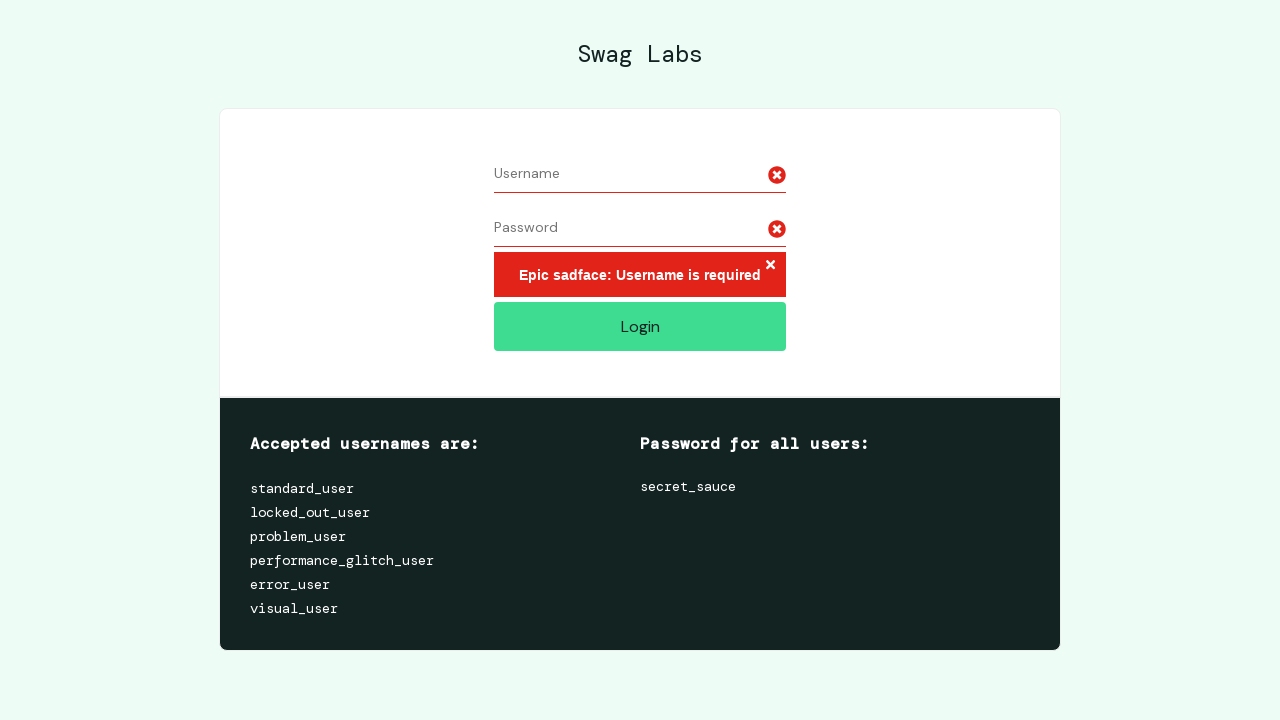